Tests that entering text instead of a number in the input field displays the correct error message "Please enter a number"

Starting URL: https://kristinek.github.io/site/tasks/enter_a_number

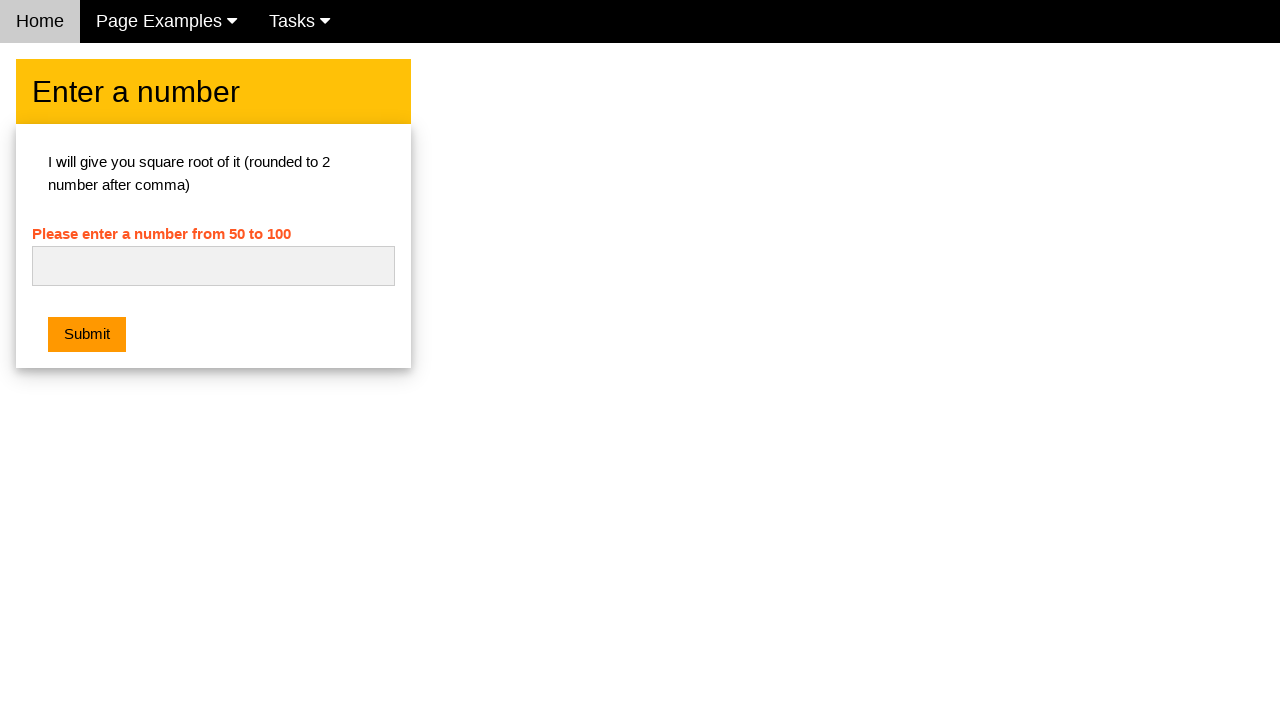

Entered text 'abc' into the number input field on #numb
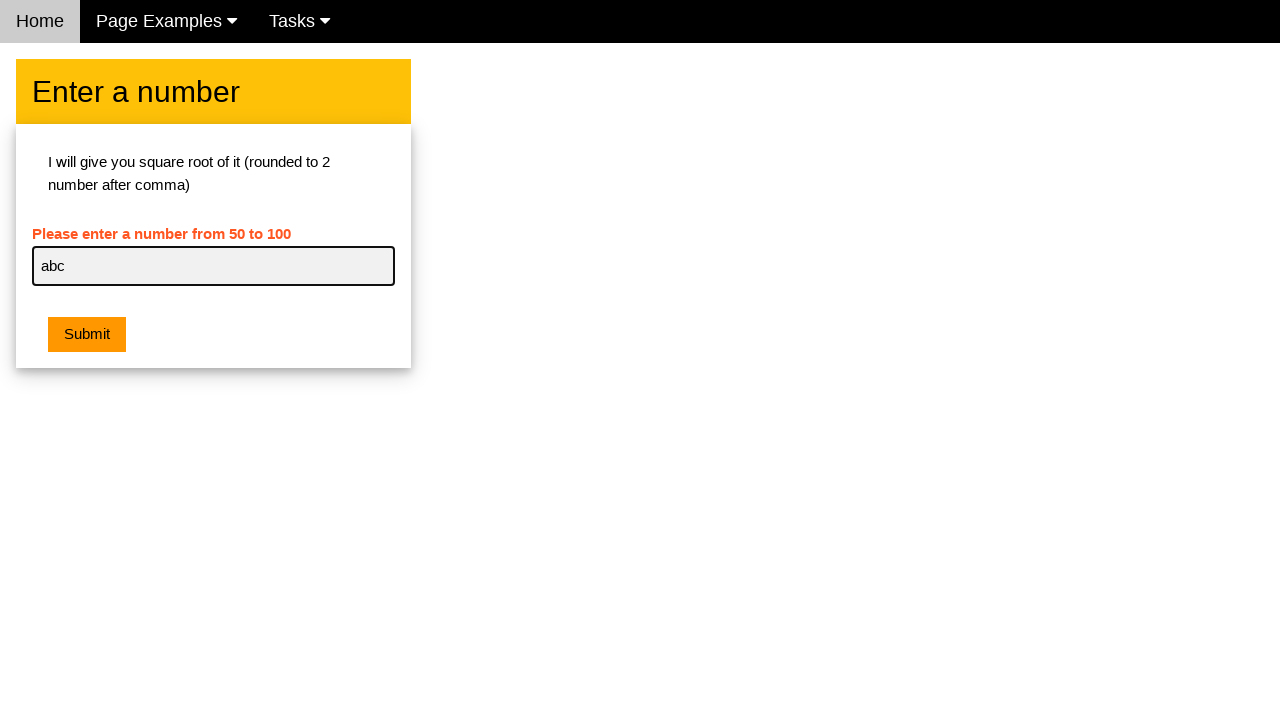

Clicked the submit button at (87, 335) on .w3-btn
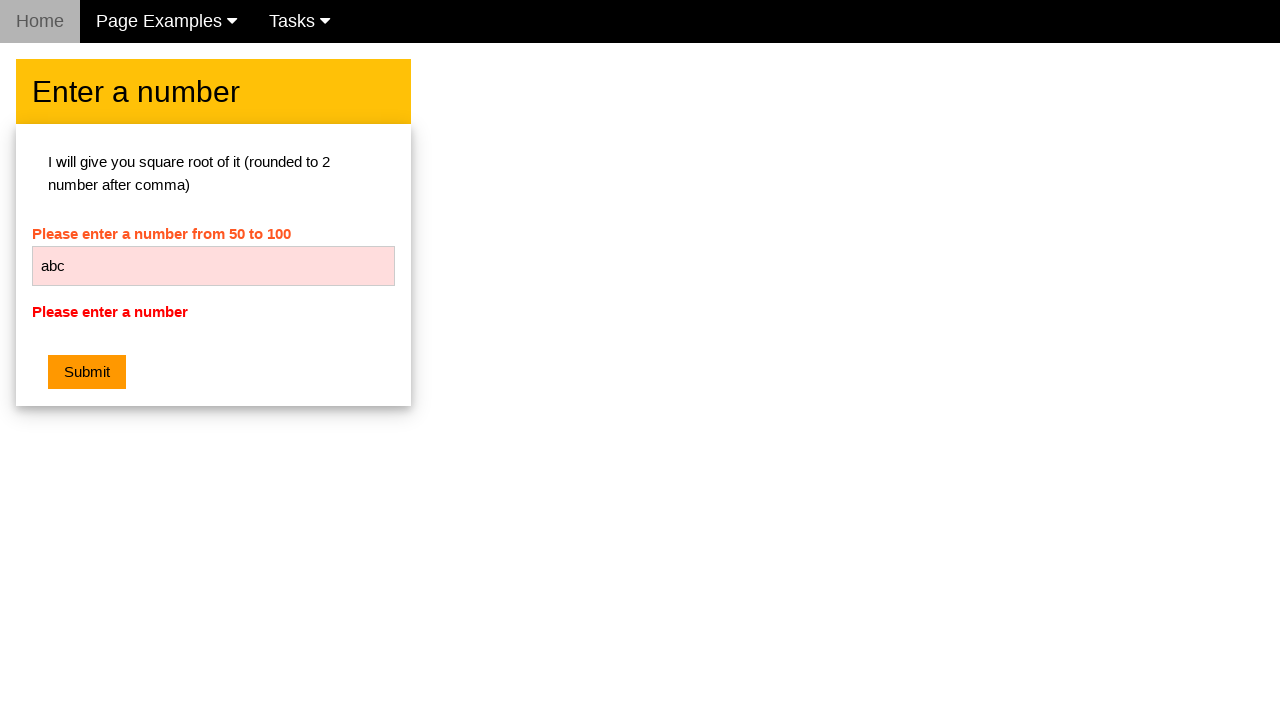

Retrieved error message text
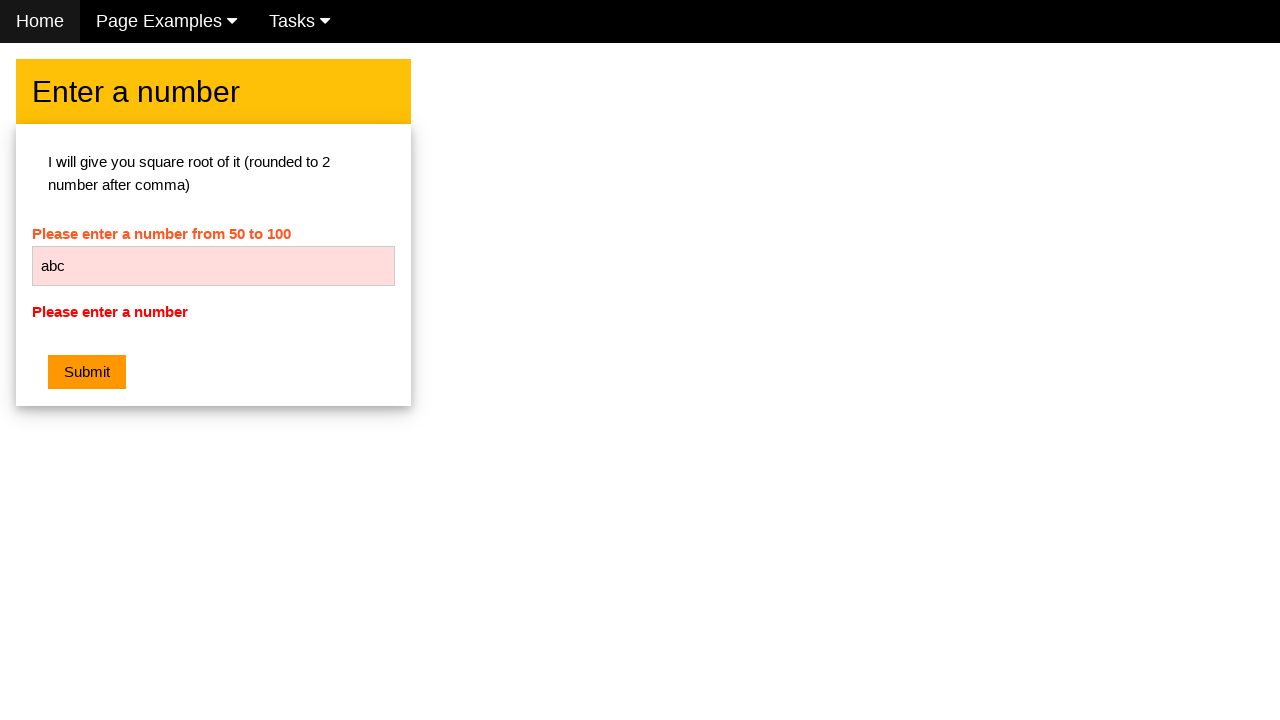

Verified error message displays 'Please enter a number'
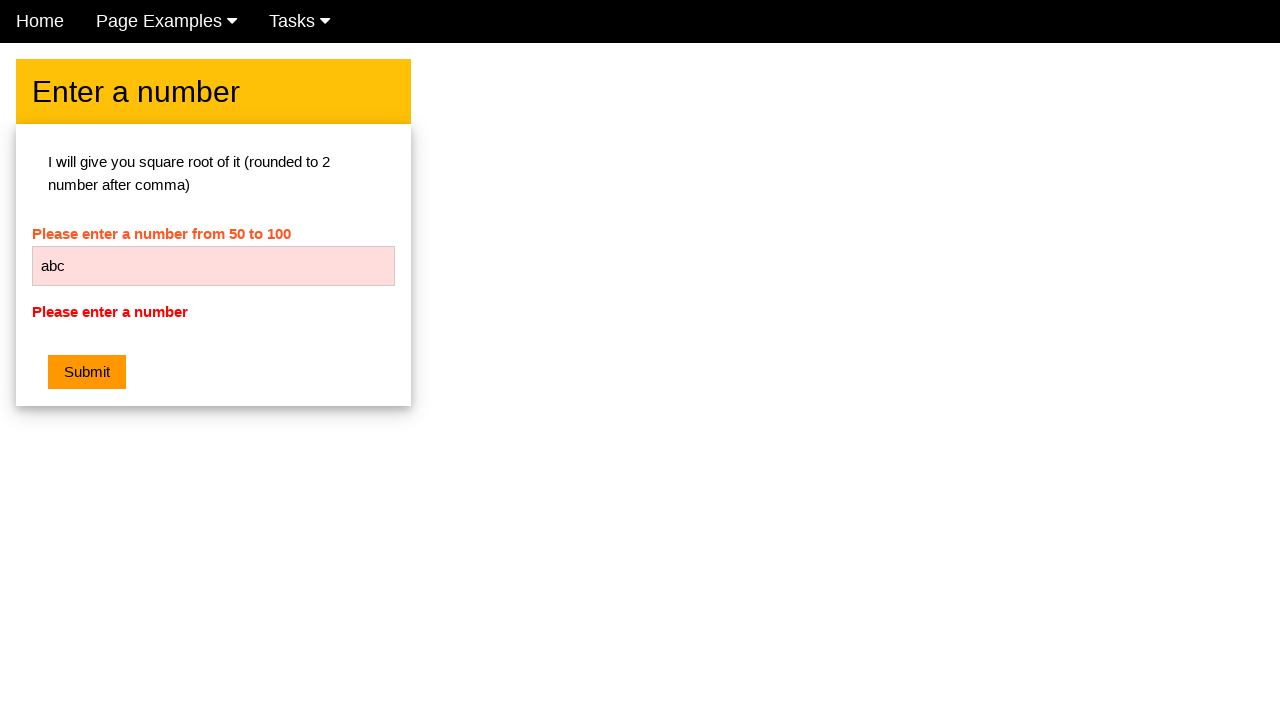

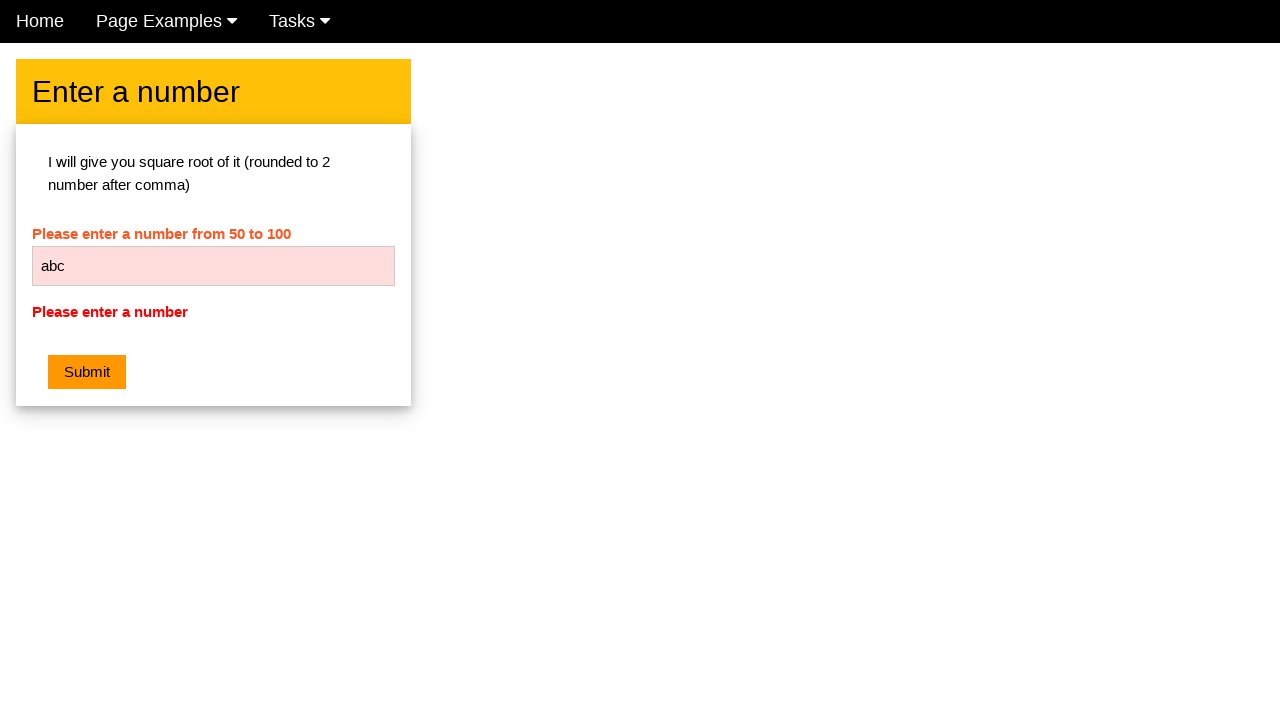